Opens a Firefox browser using Geckodriver and navigates to a website

Starting URL: http://alifarooqui.net

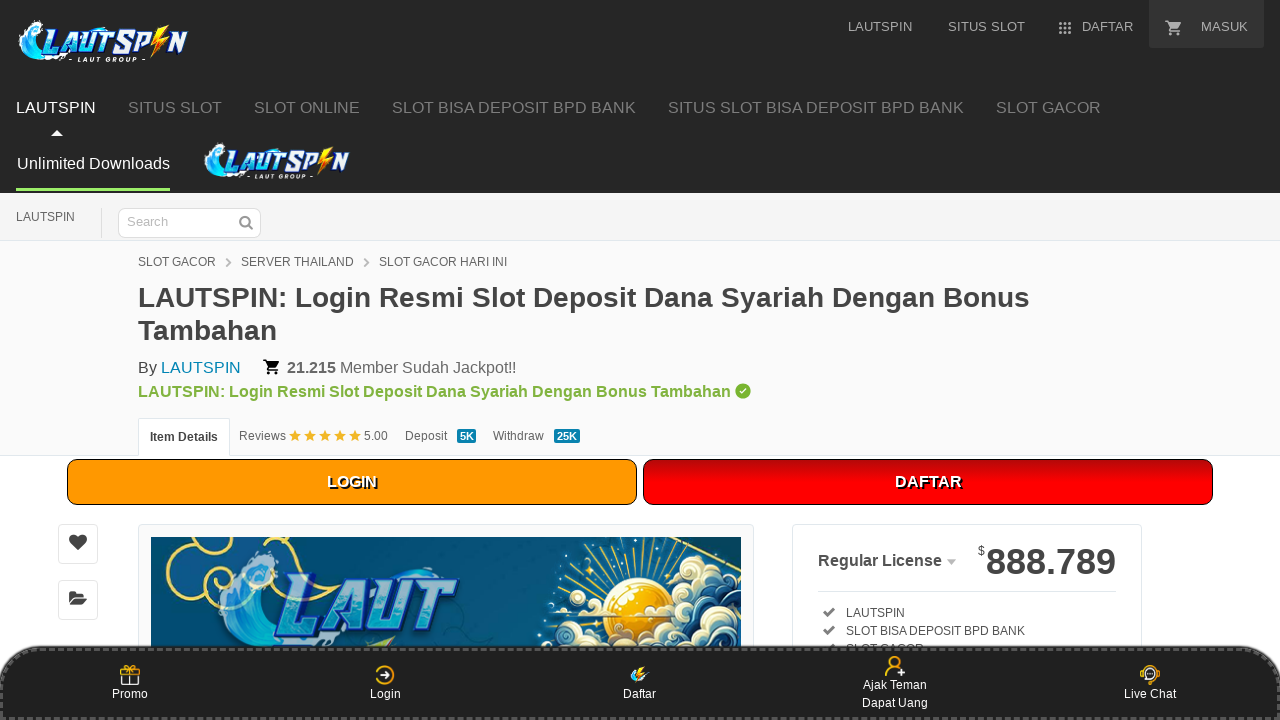

Opened Firefox browser using Geckodriver and navigated to http://alifarooqui.net
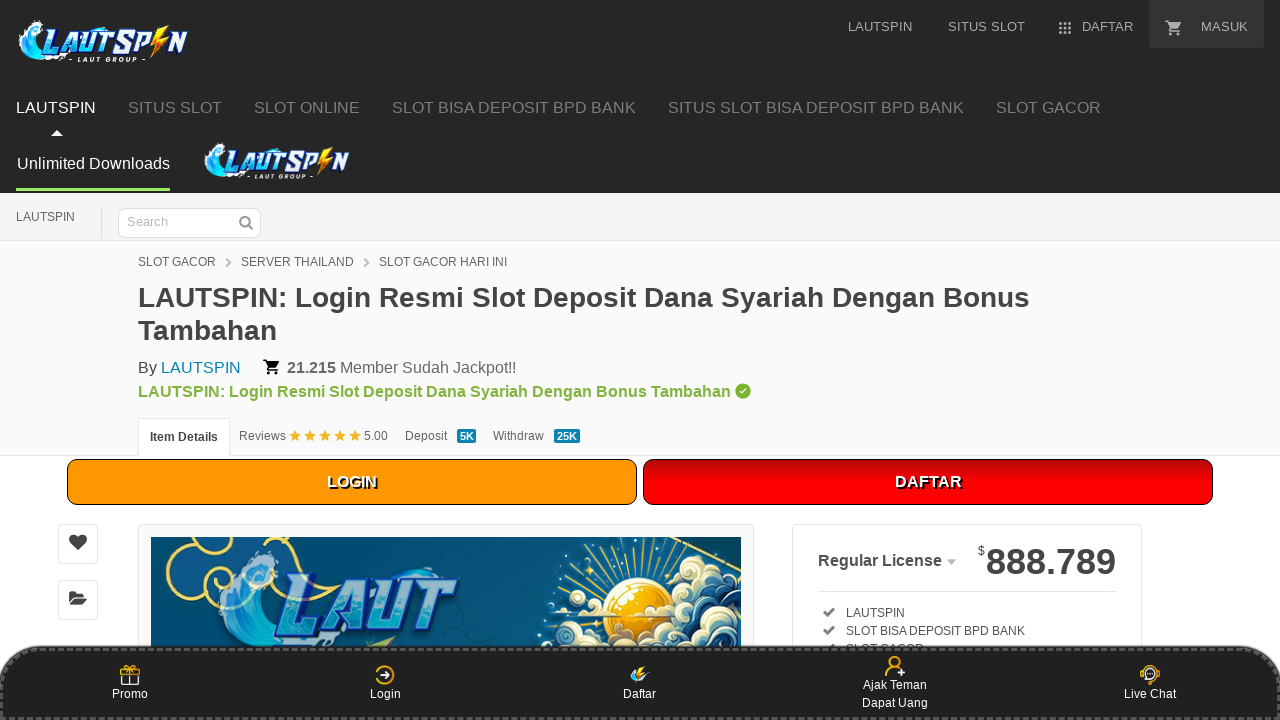

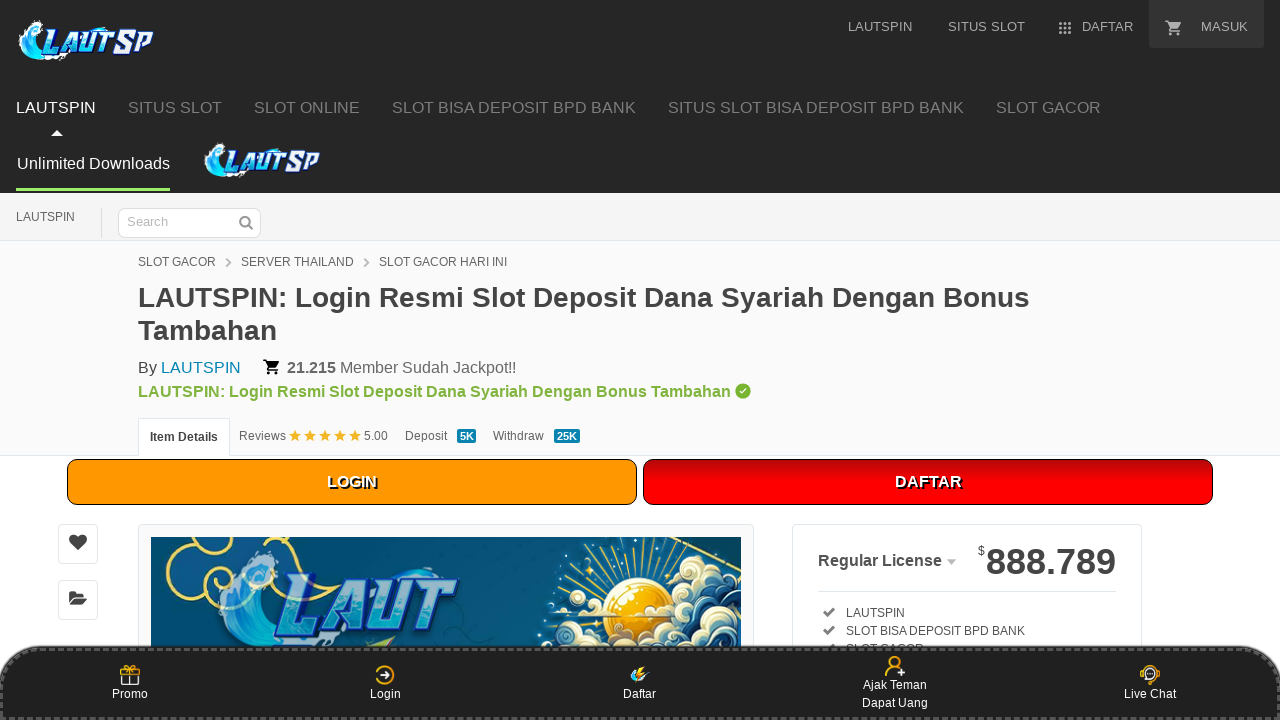